Tests dynamic loading functionality by clicking a Start button and waiting for "Hello World!" text to appear on the page.

Starting URL: http://the-internet.herokuapp.com/dynamic_loading/2

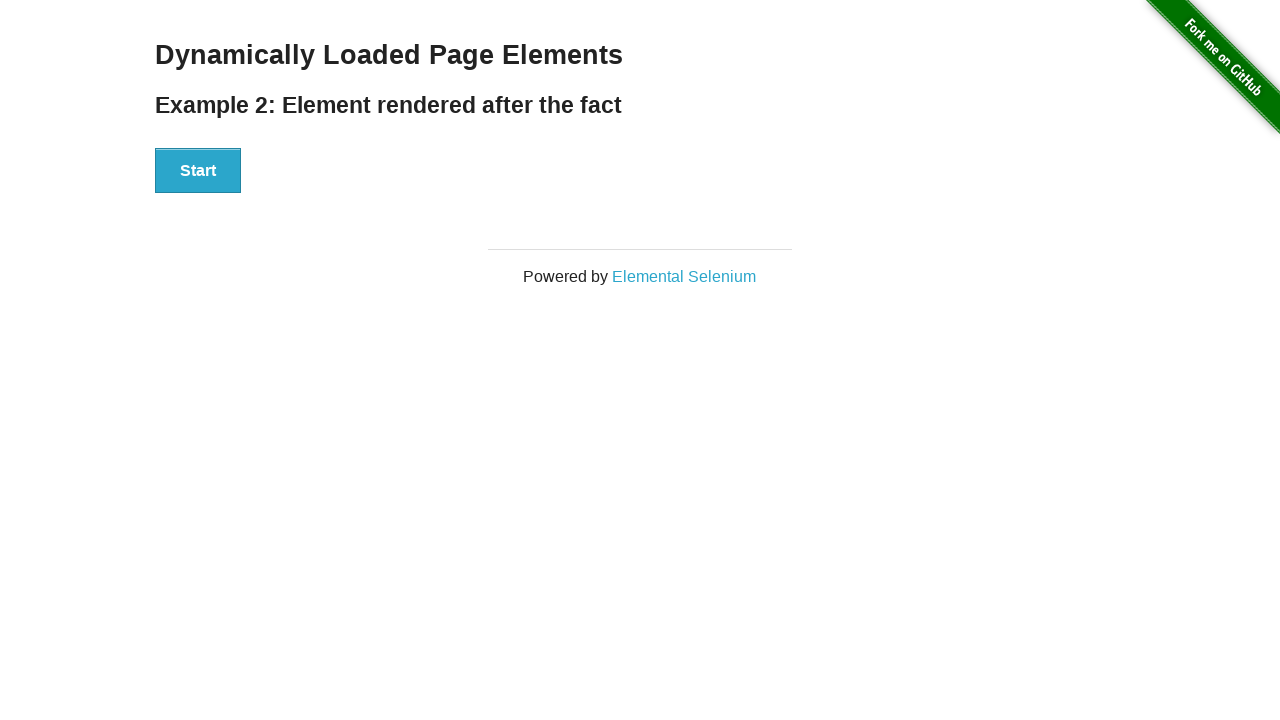

Clicked the Start button to begin dynamic loading at (198, 171) on xpath=//button[contains(text(),'Start')]
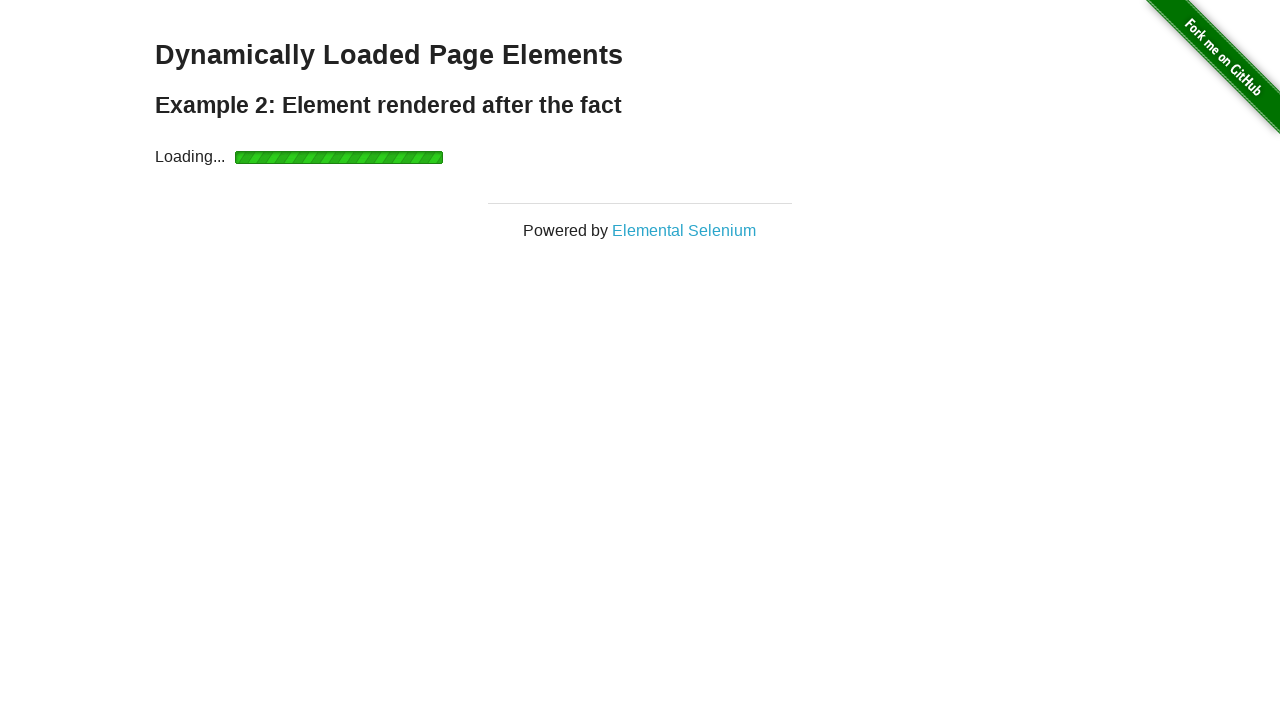

Waited for 'Hello World!' text to appear on the page
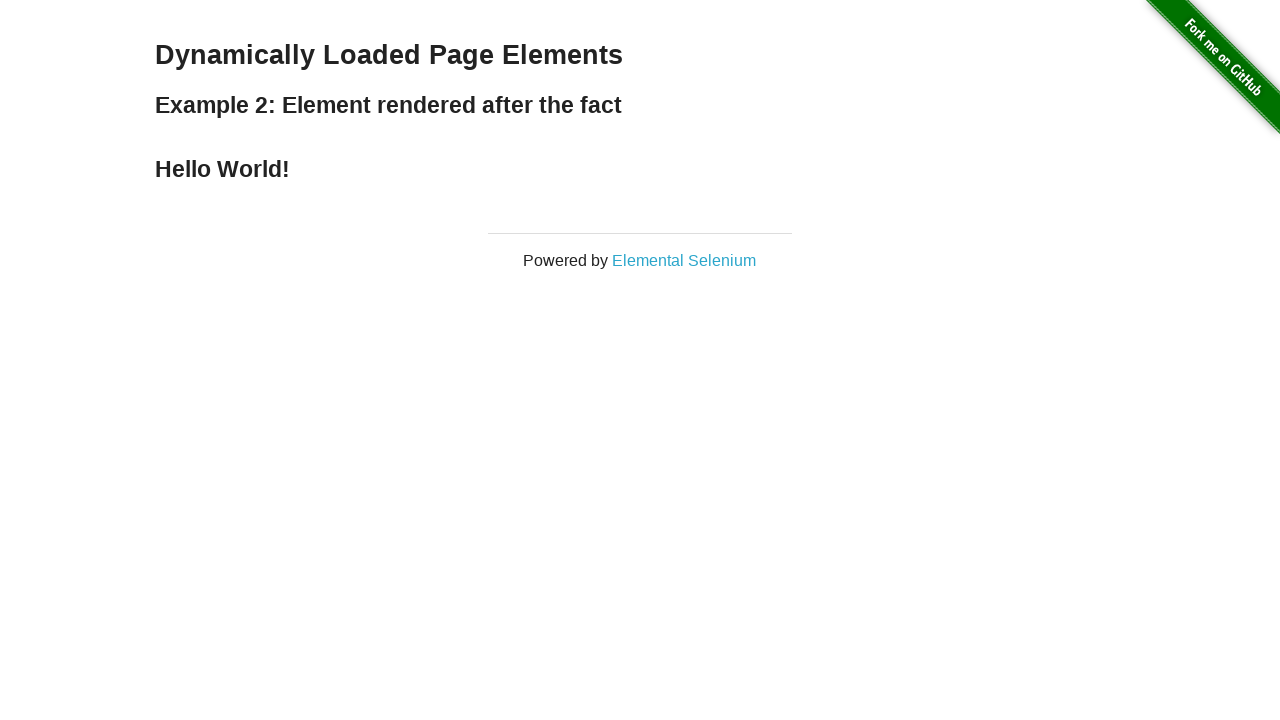

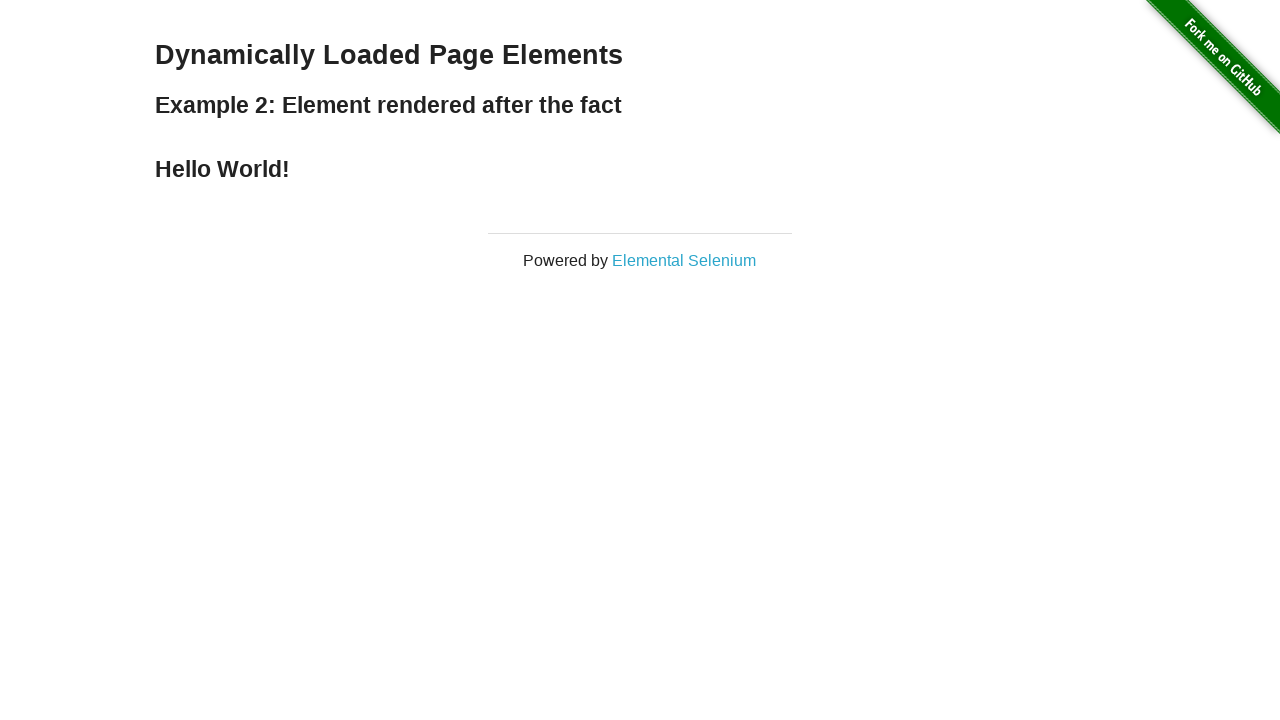